Tests browser navigation functionality by navigating between two car websites (Audi and CarDekho), then using back, forward, and refresh navigation actions.

Starting URL: https://pune.myaudi.in/en

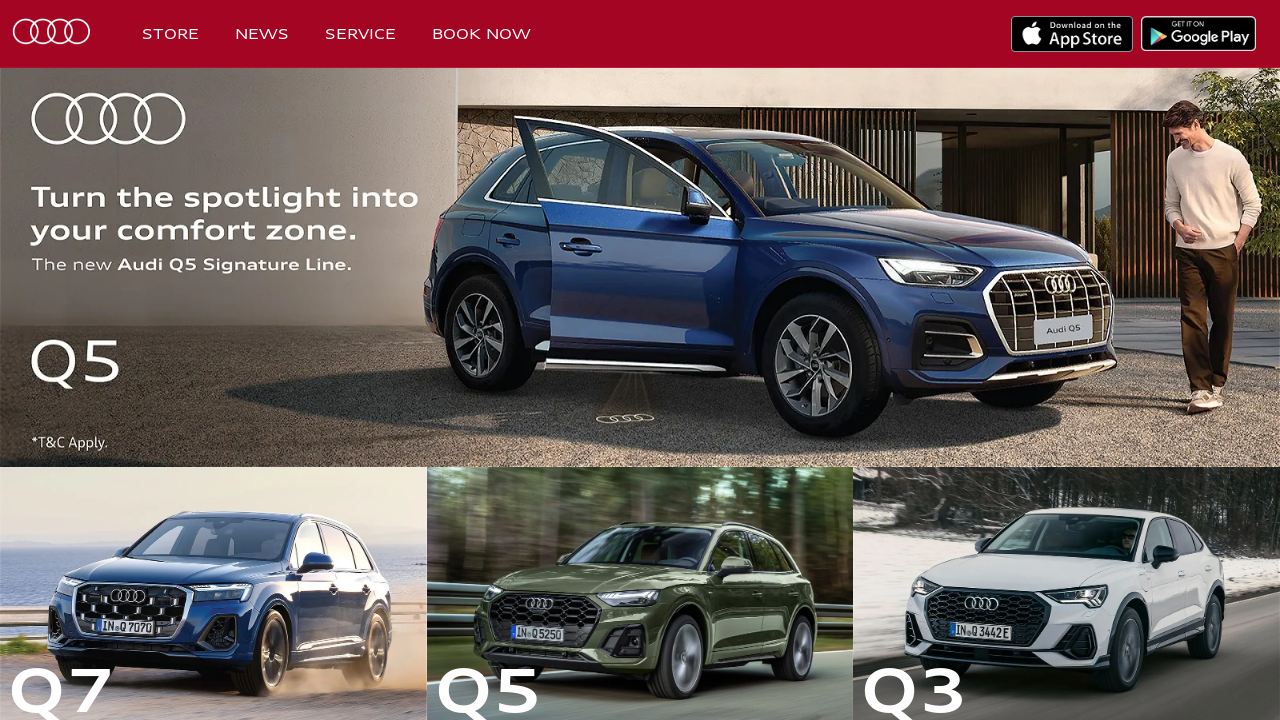

Navigated to CarDekho Tata Nexon pictures page
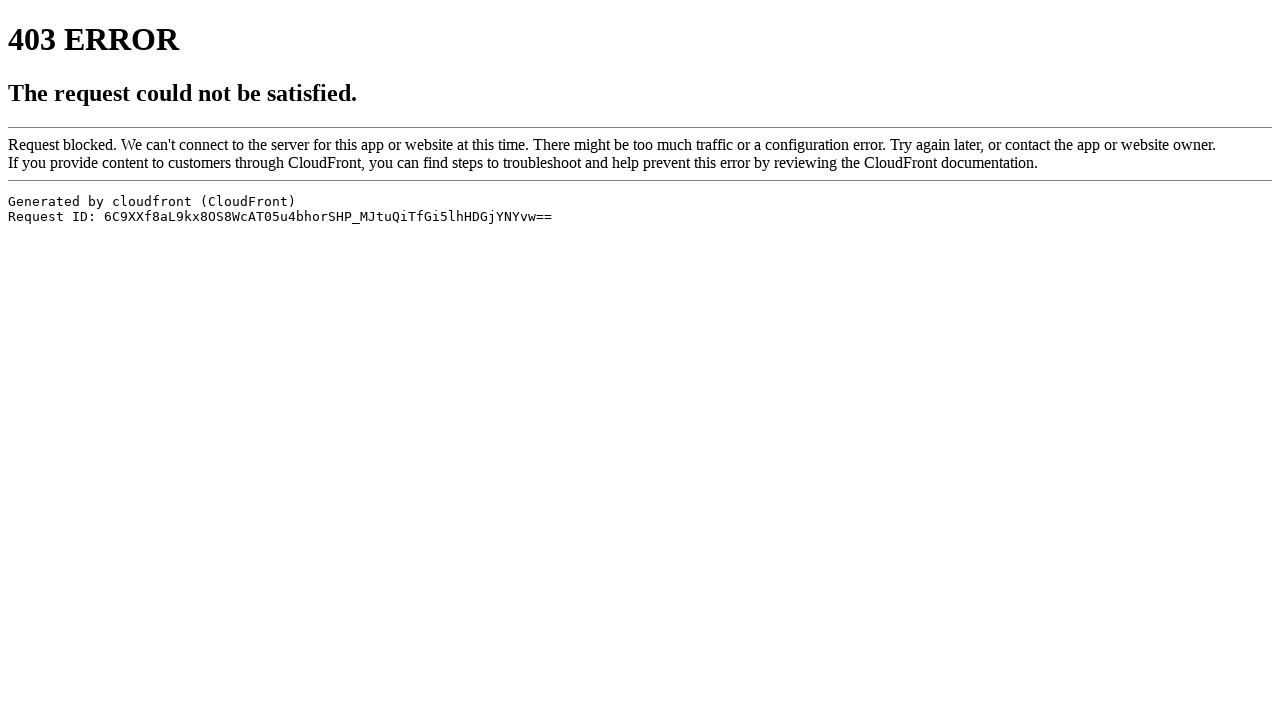

CarDekho page fully loaded (domcontentloaded)
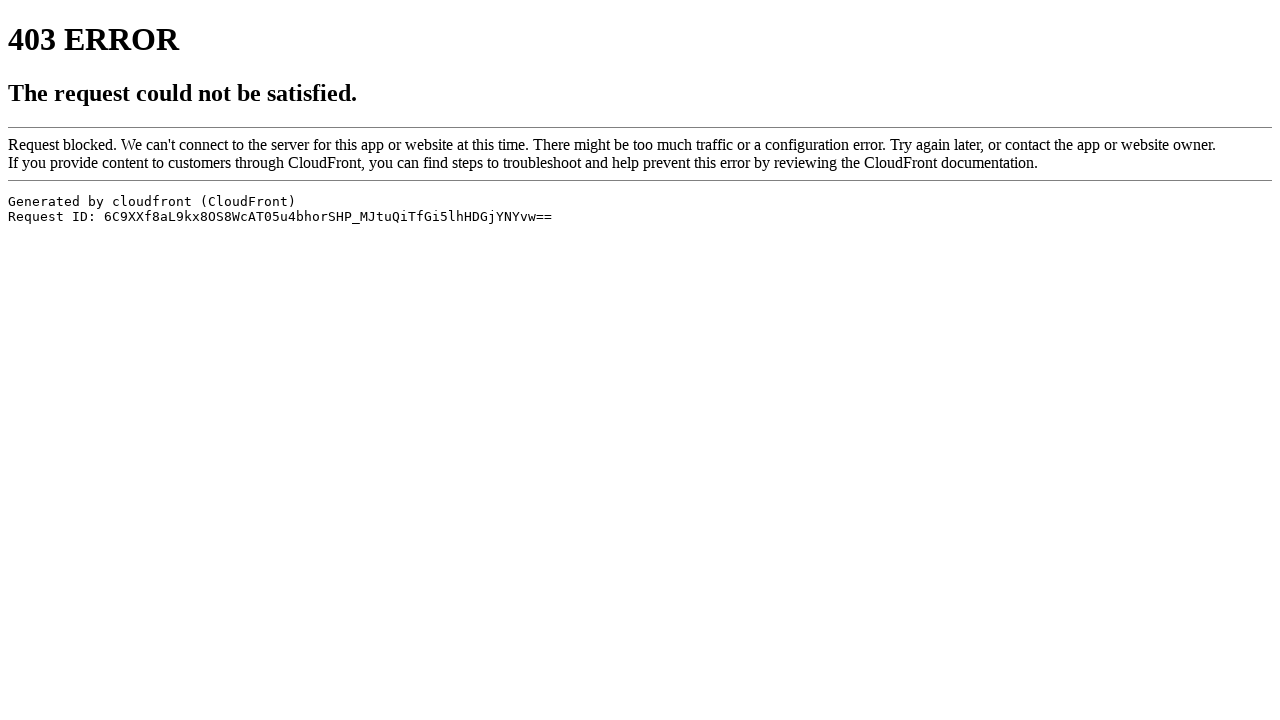

Navigated back to previous page (Audi)
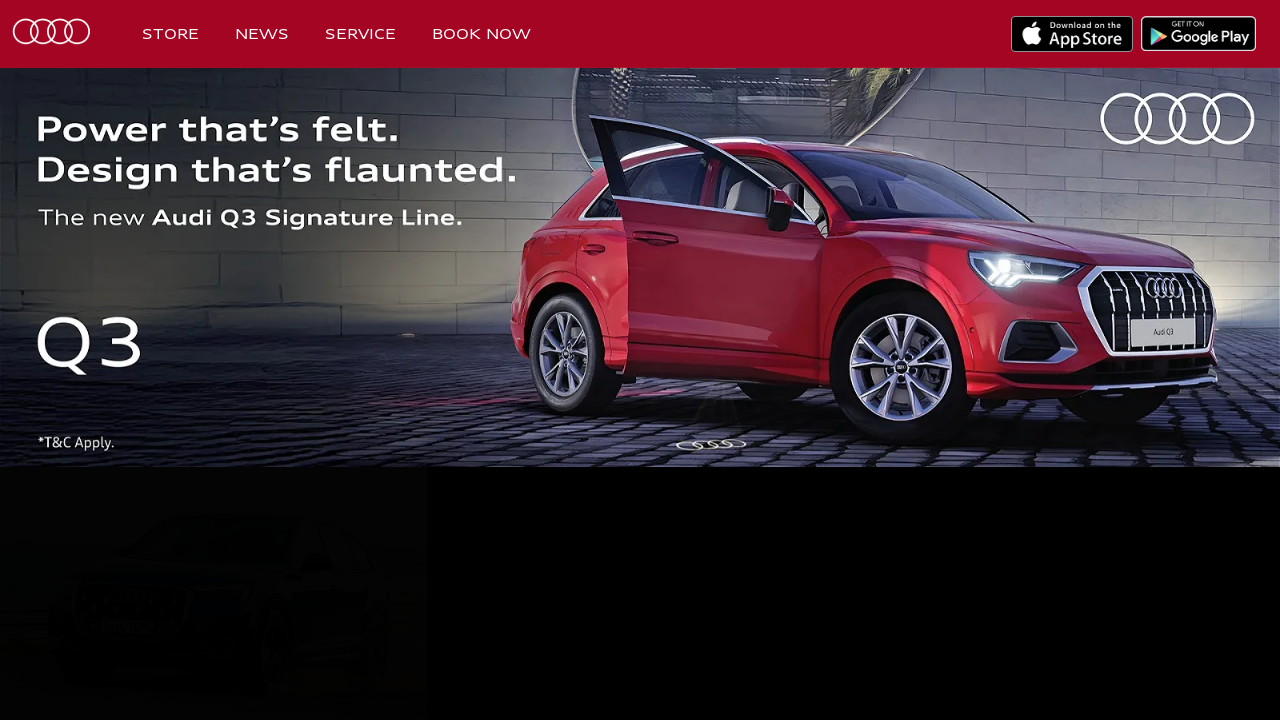

Audi page fully loaded (domcontentloaded)
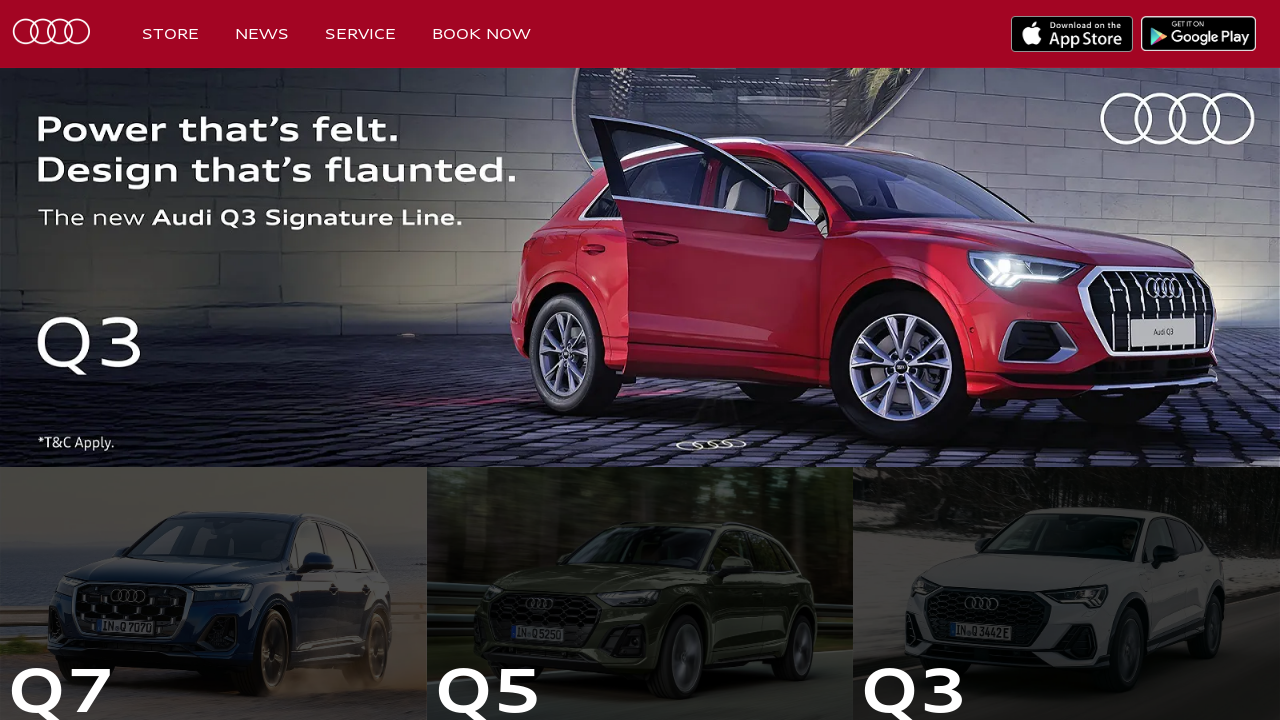

Navigated forward to CarDekho page
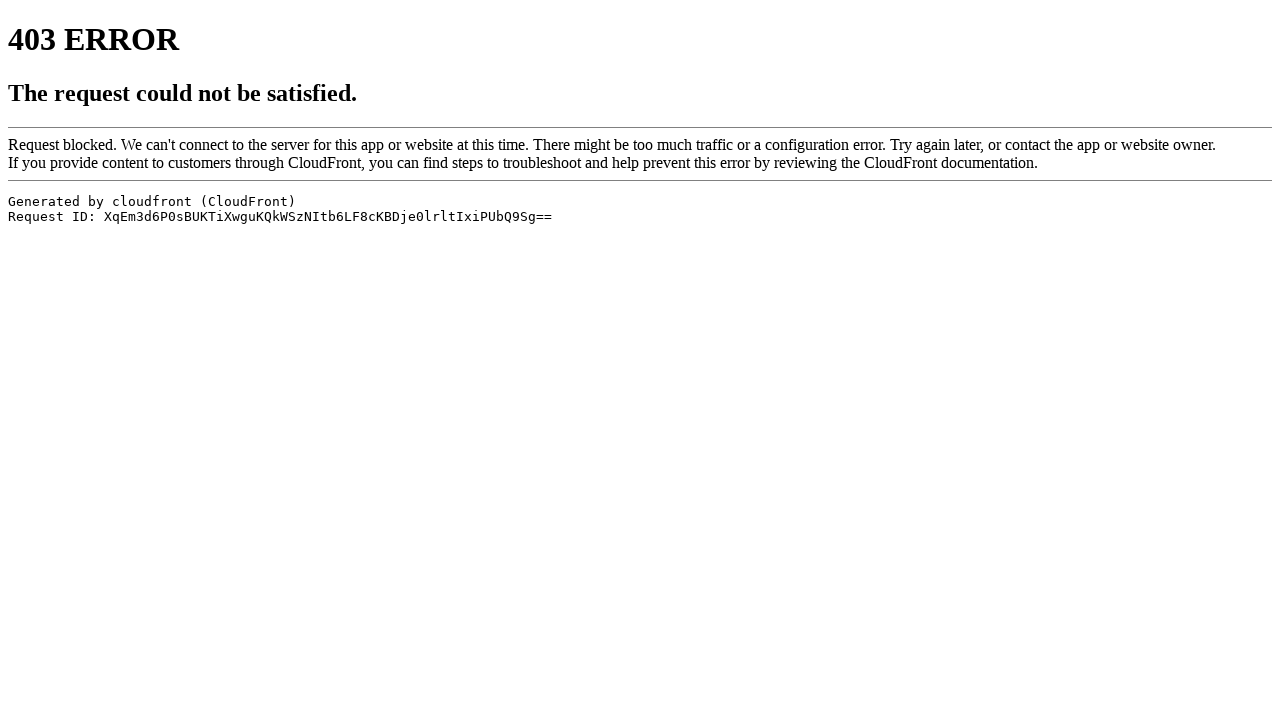

CarDekho page fully loaded (domcontentloaded)
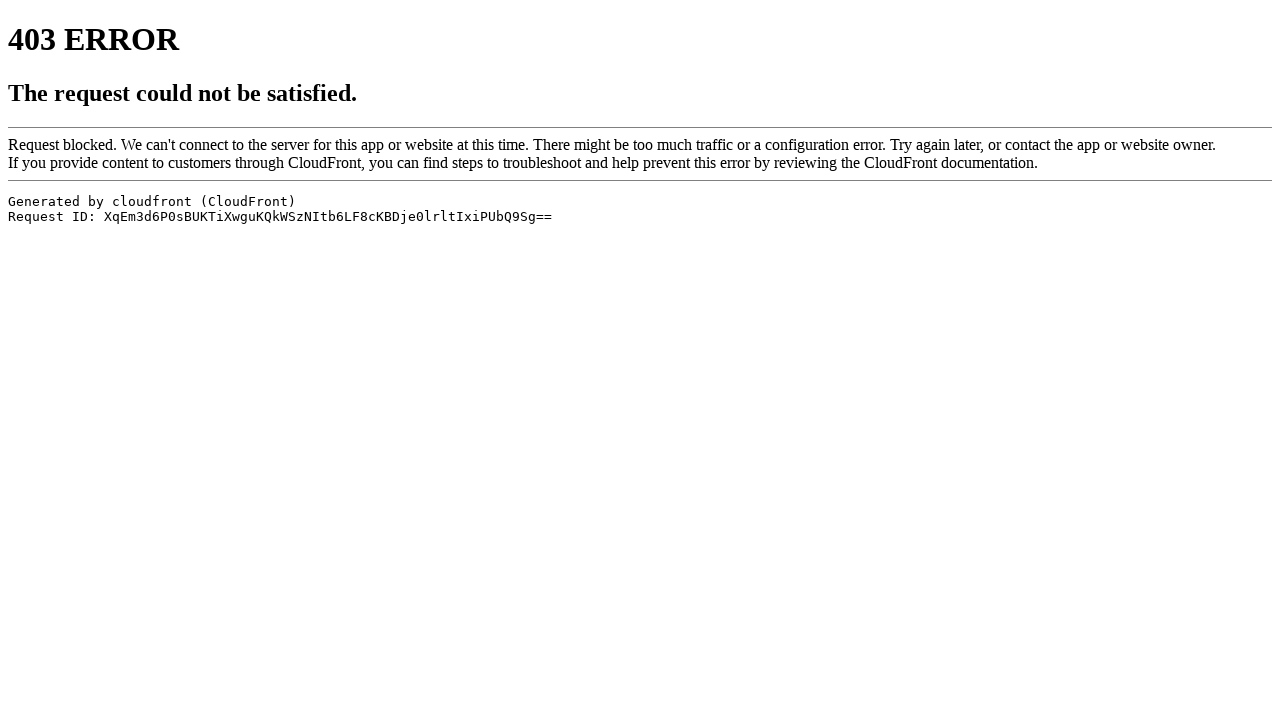

Refreshed the current CarDekho page
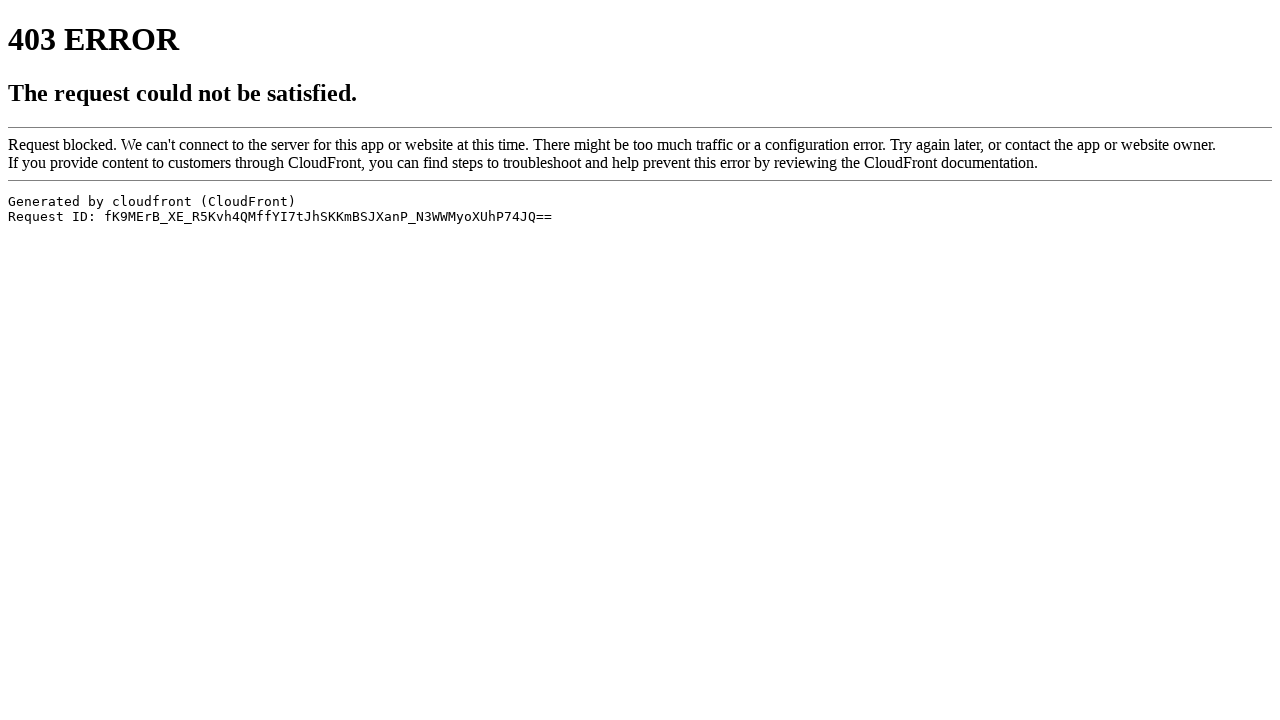

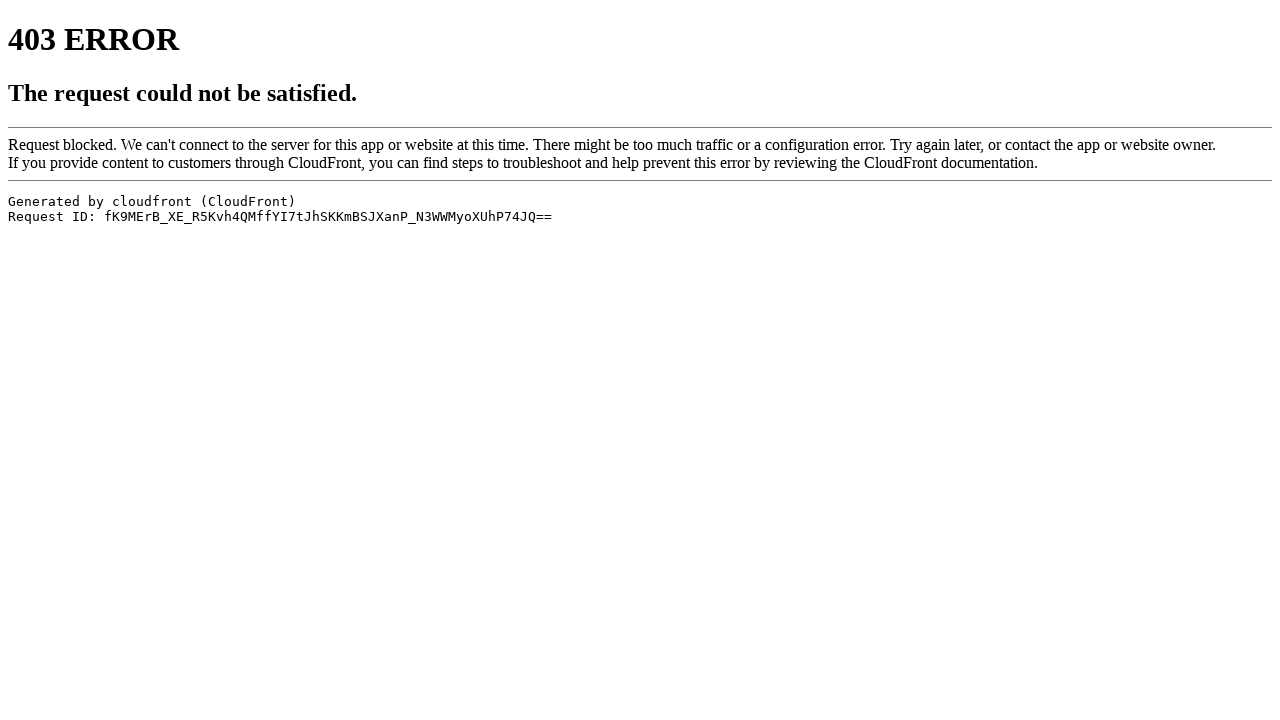